Tests a practice registration form by filling out personal details including name, email, gender, phone number, date of birth, subjects, hobbies, address, and state/city selections, then verifies the submission modal displays correct information.

Starting URL: https://demoqa.com/automation-practice-form

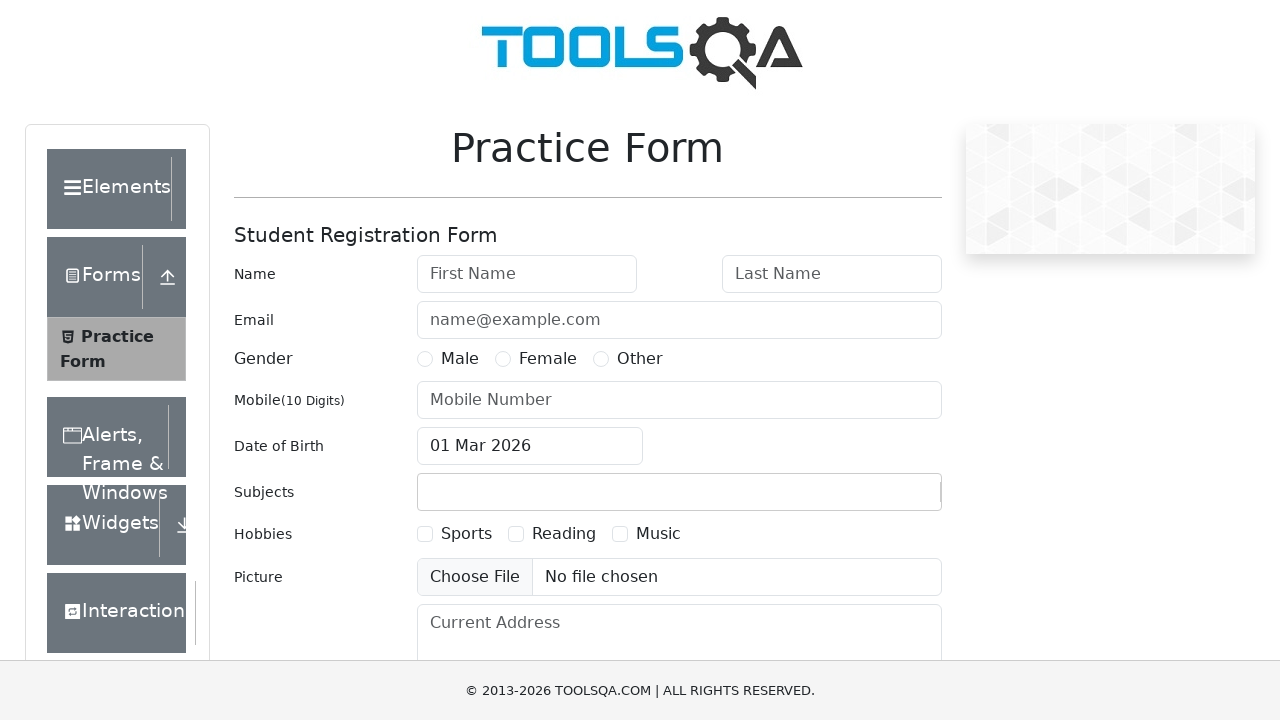

Removed fixed banner ad
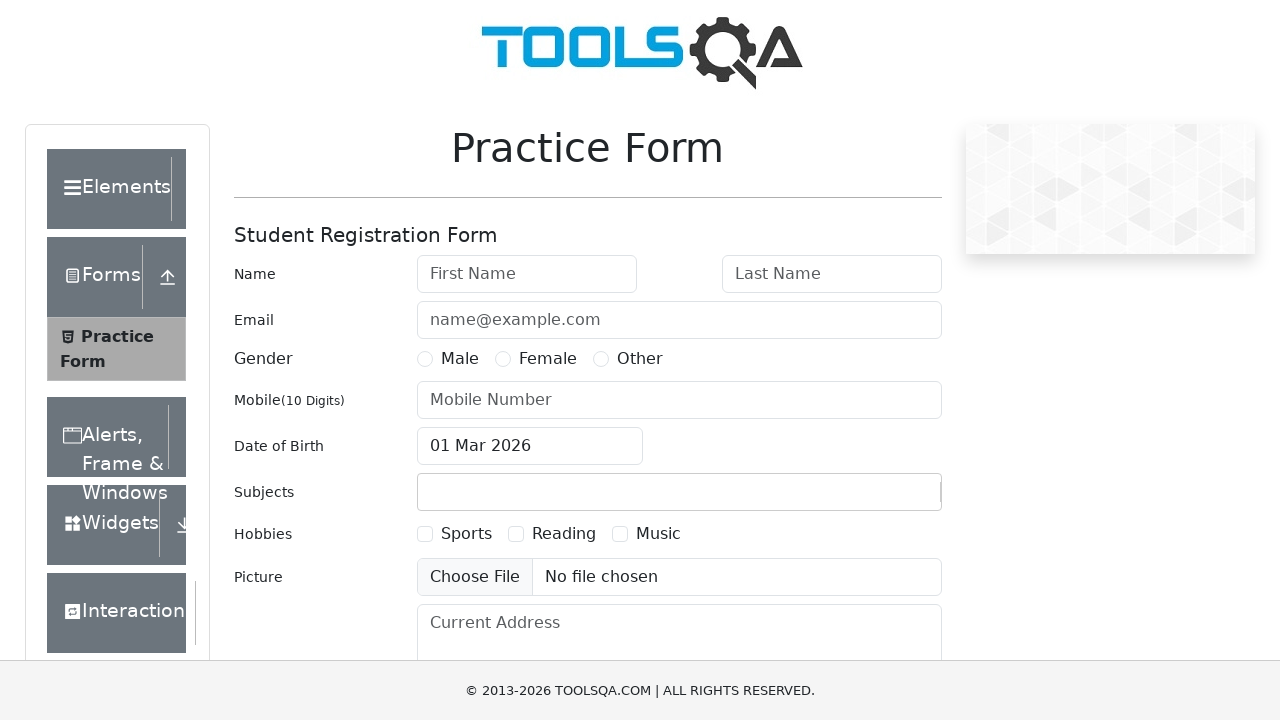

Removed footer ad
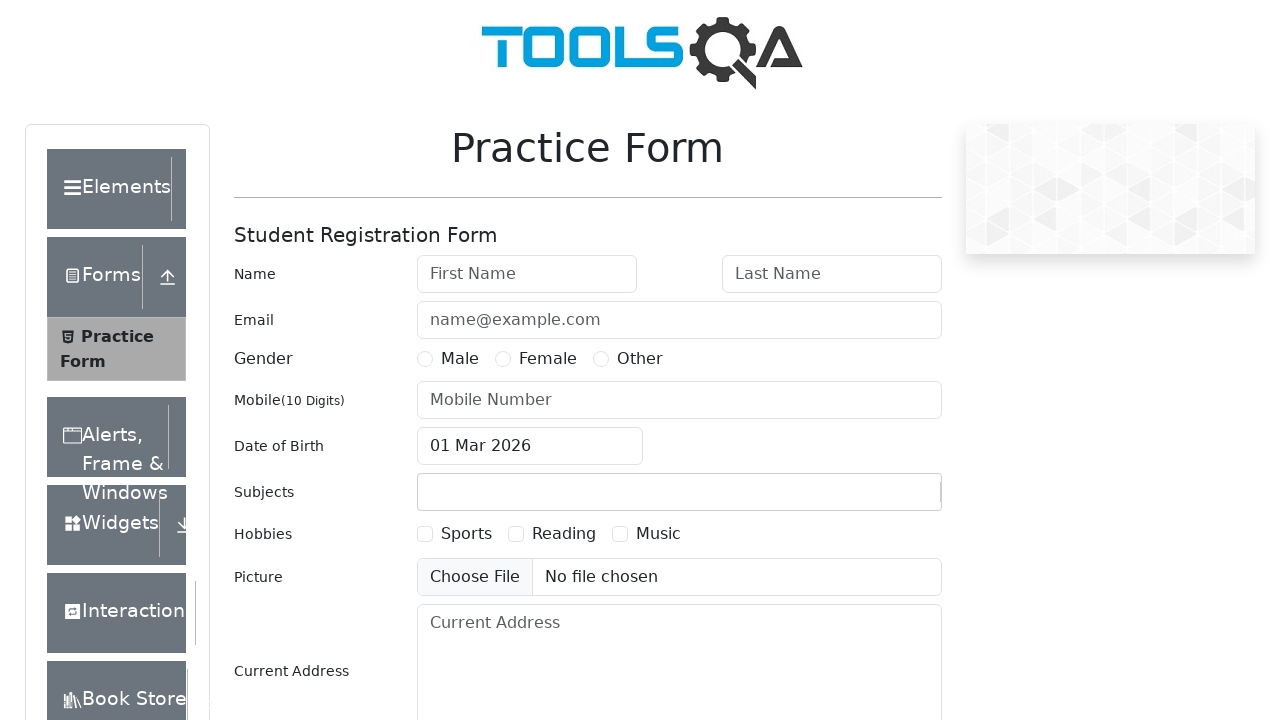

Filled first name field with 'Abra' on #firstName
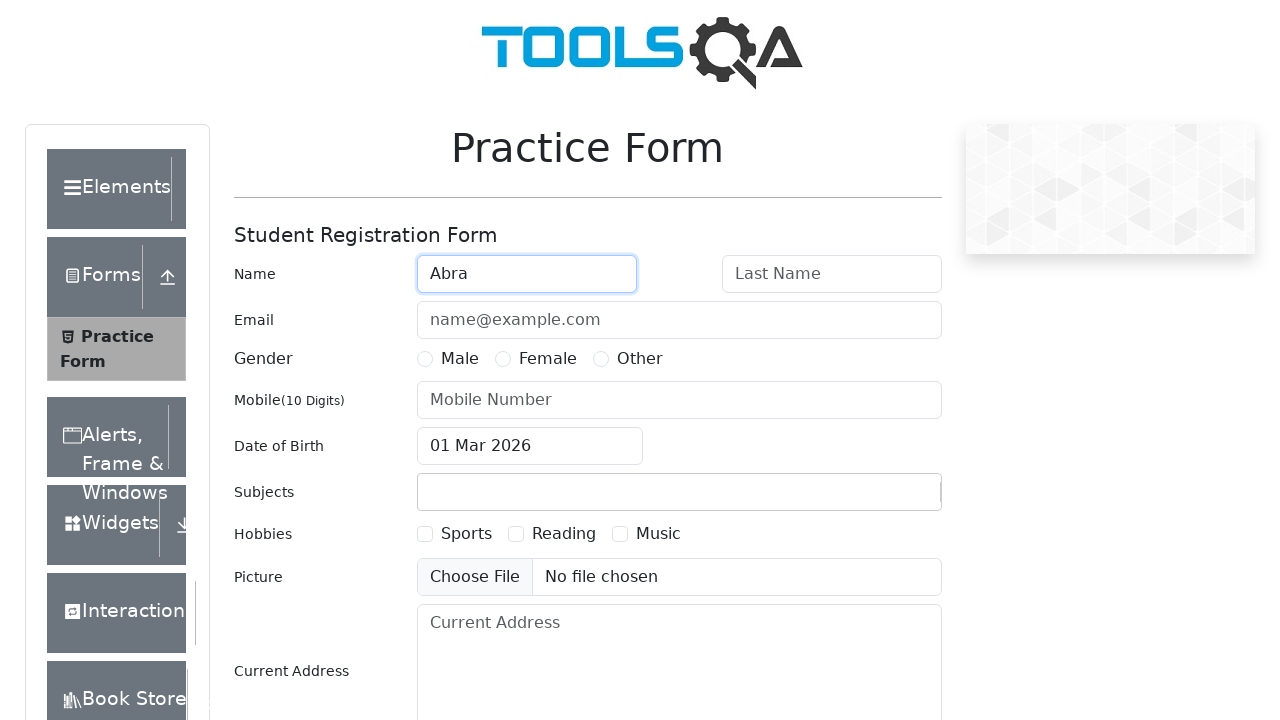

Filled last name field with 'Kadabra' on #lastName
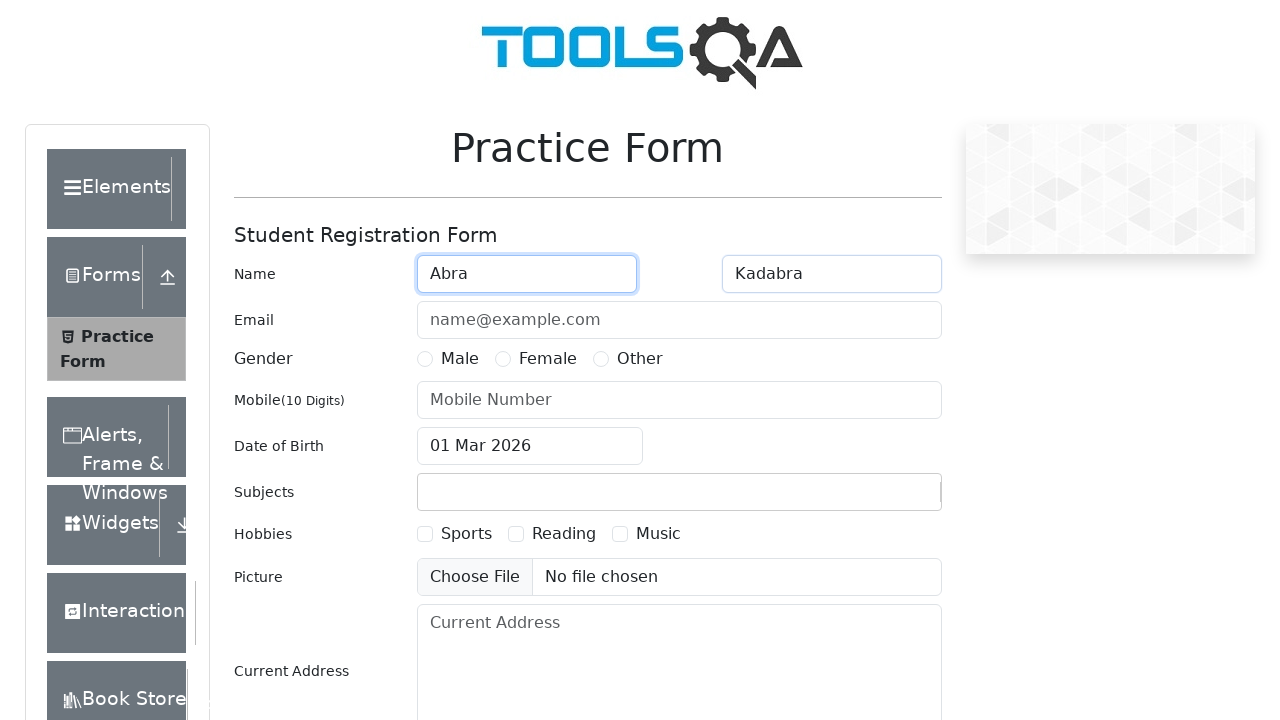

Filled email field with 'abrakadabra@gmail.com' on #userEmail
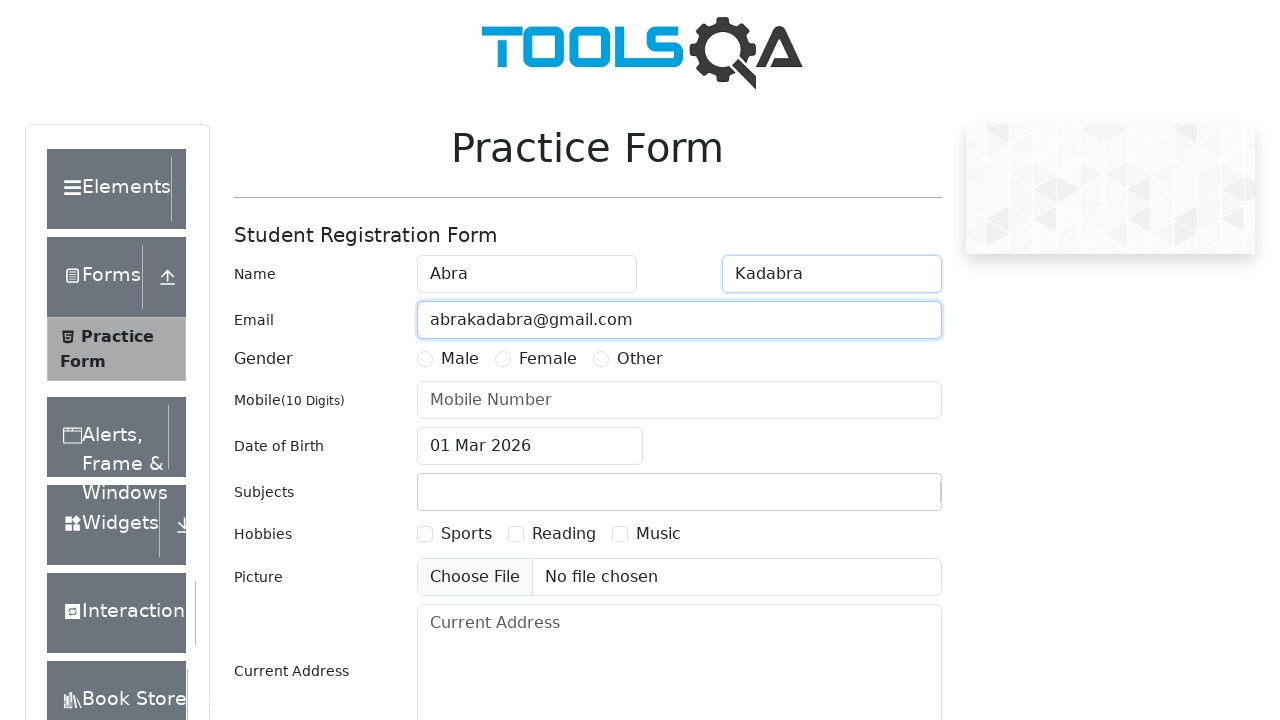

Selected gender radio button at (460, 359) on [for='gender-radio-1']
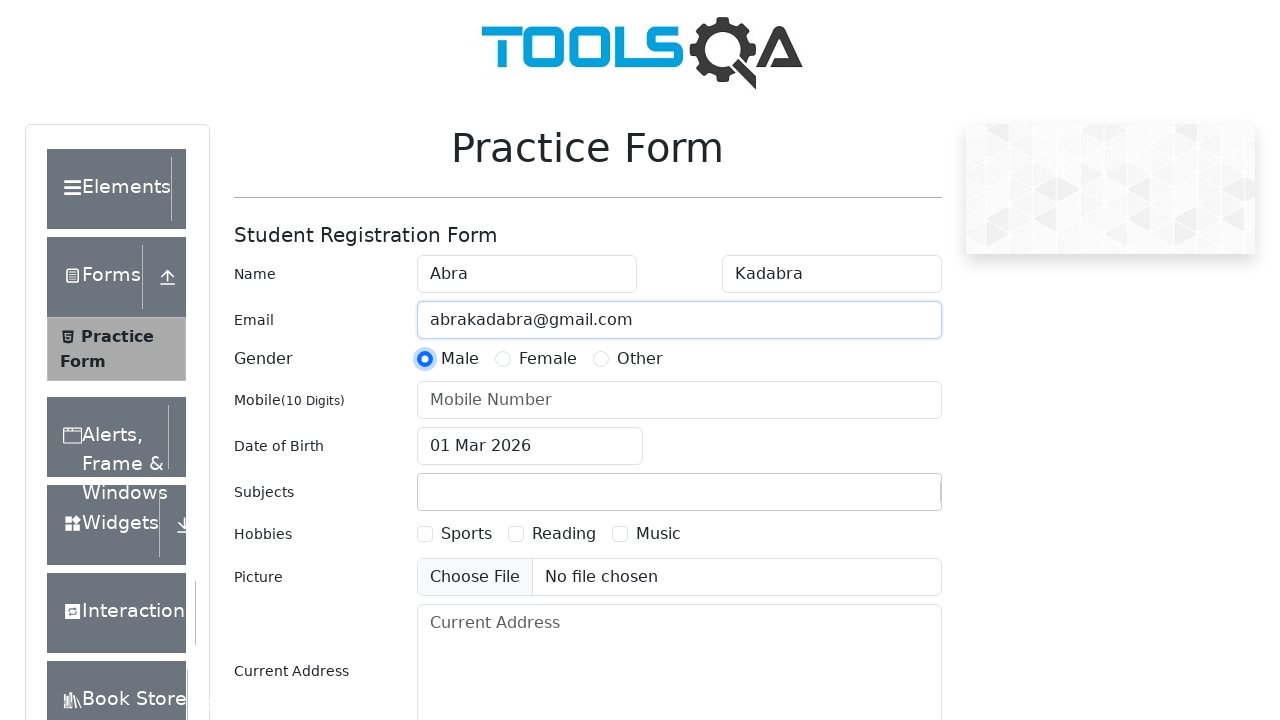

Filled phone number field with '9211234567' on #userNumber
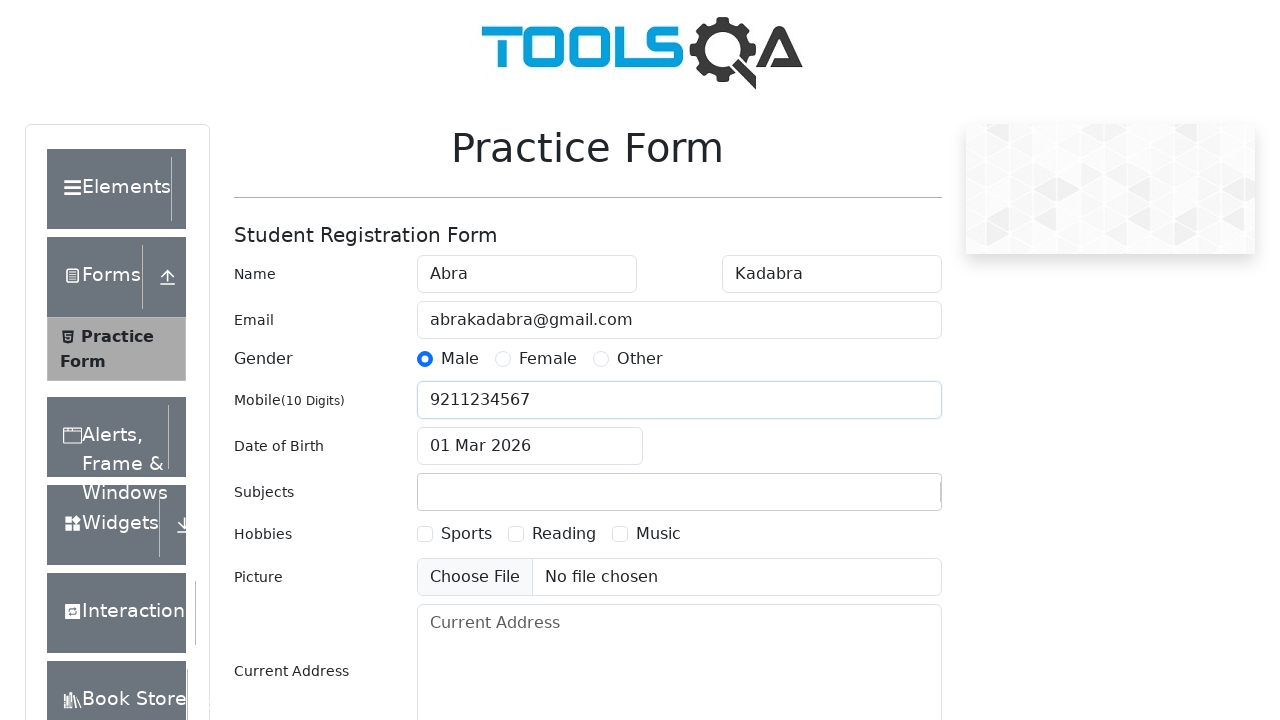

Clicked date of birth input field at (530, 446) on #dateOfBirthInput
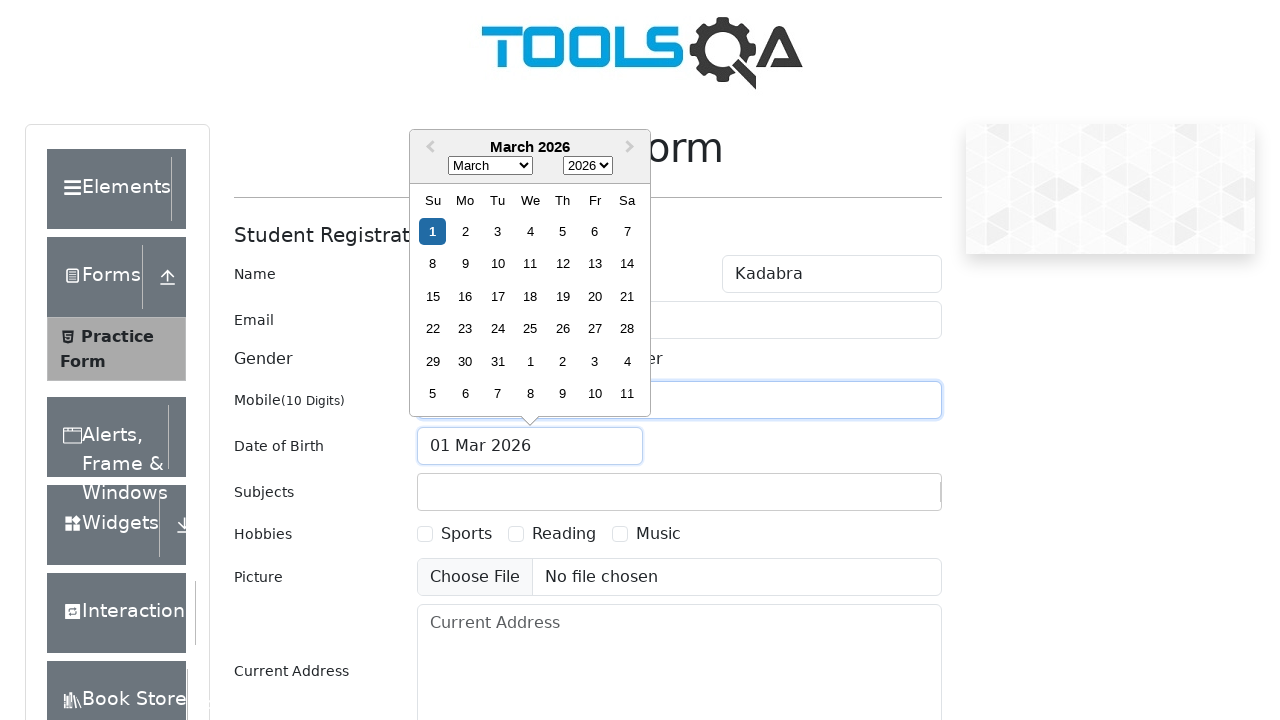

Clicked month selector dropdown at (490, 166) on .react-datepicker__month-select
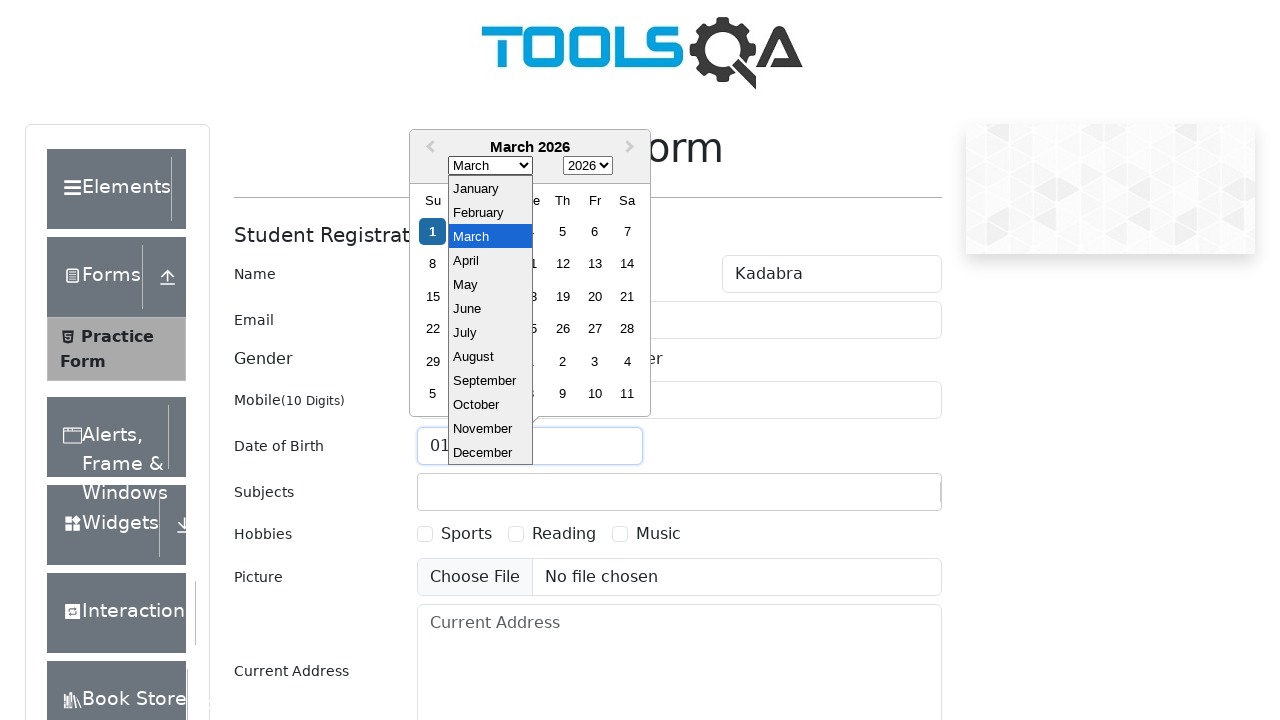

Selected month 5 (June) from dropdown on .react-datepicker__month-select
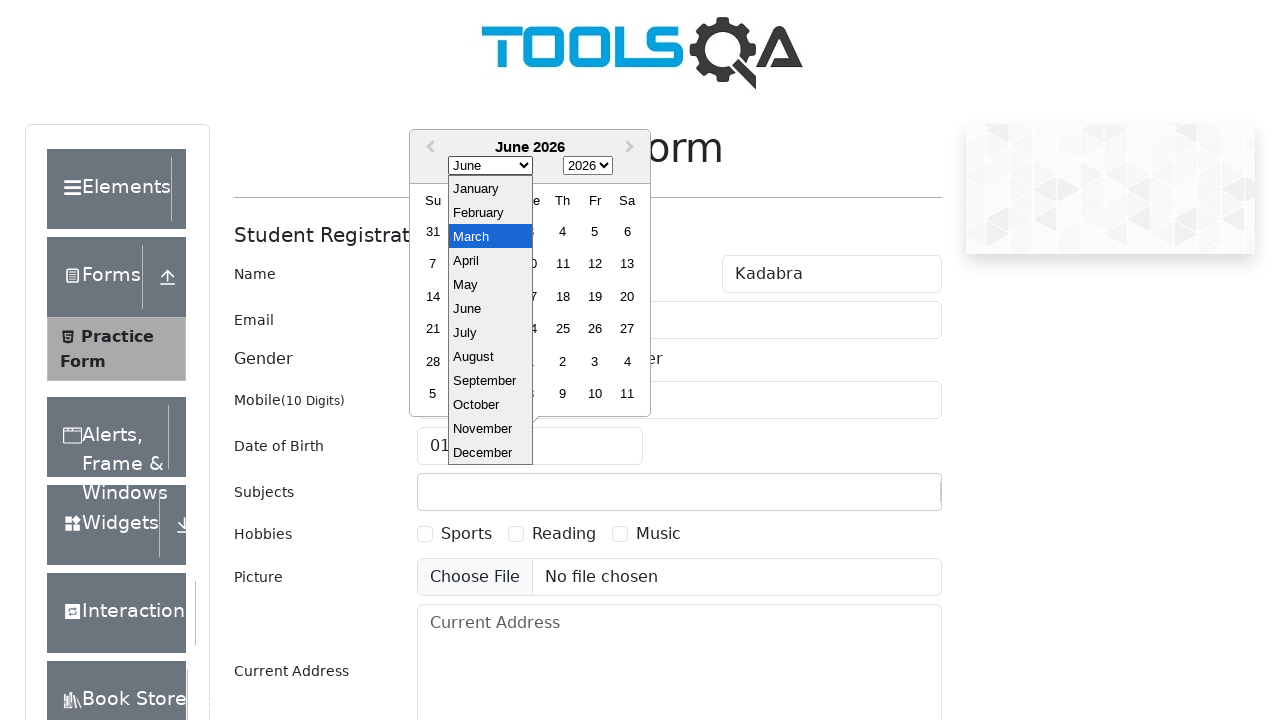

Clicked year selector dropdown at (588, 166) on .react-datepicker__year-select
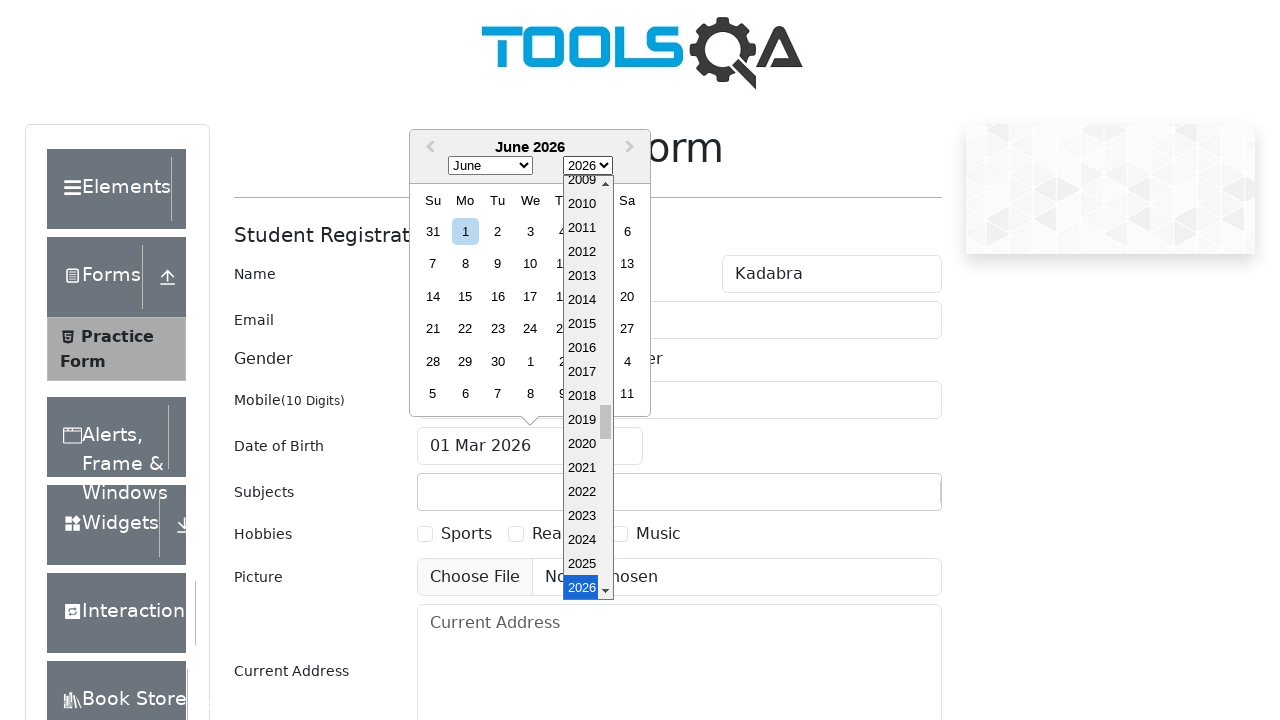

Selected year 1997 from dropdown on .react-datepicker__year-select
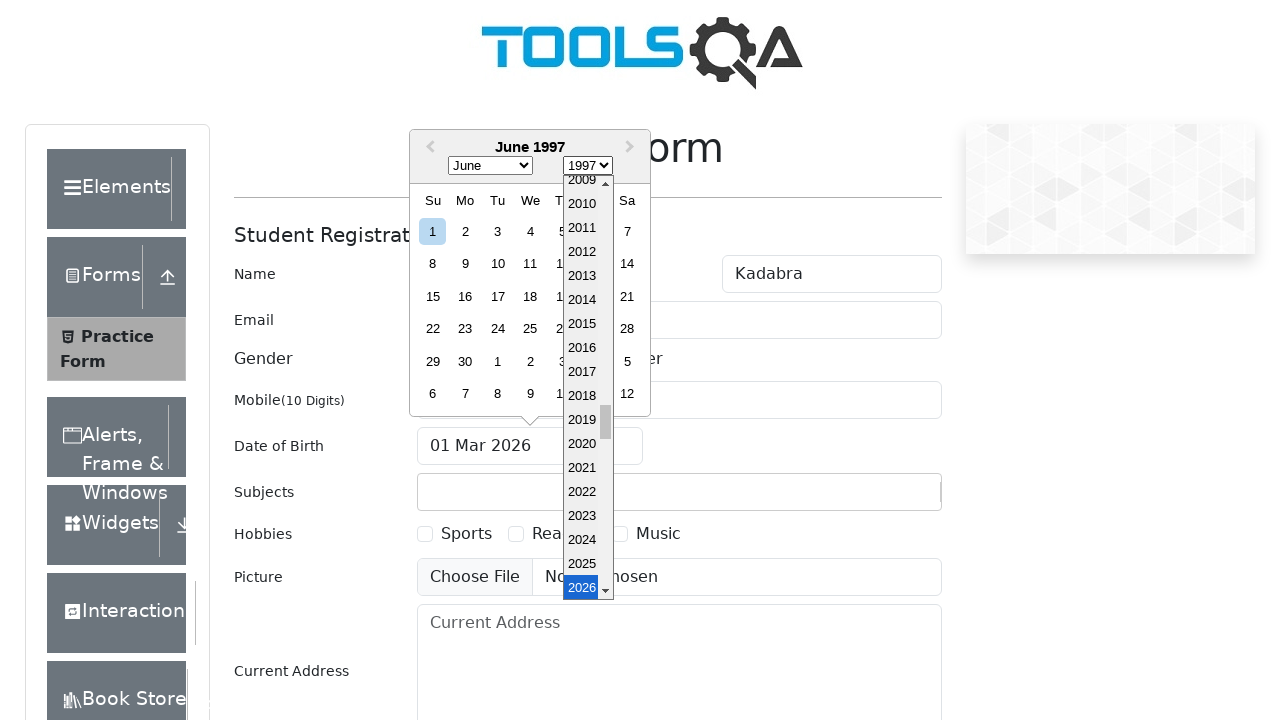

Selected date June 30th, 1997 from calendar at (465, 361) on [aria-label="Choose Monday, June 30th, 1997"]
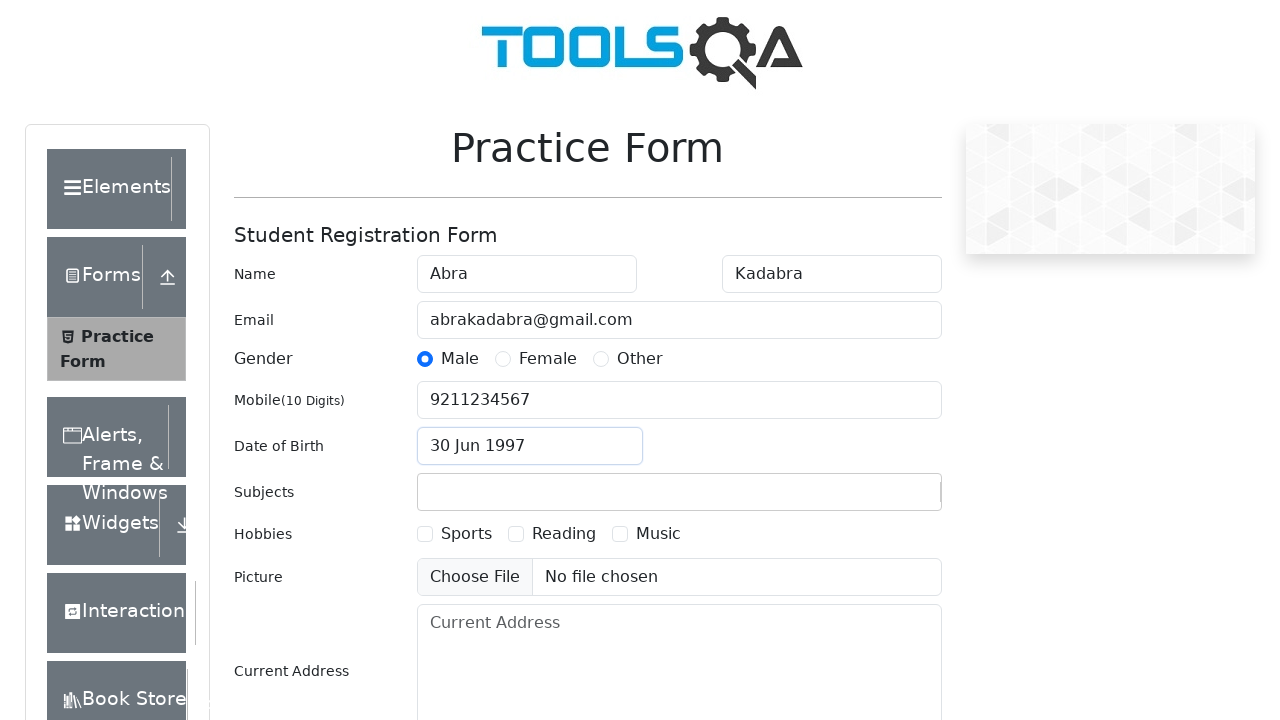

Scrolled subjects input field into view
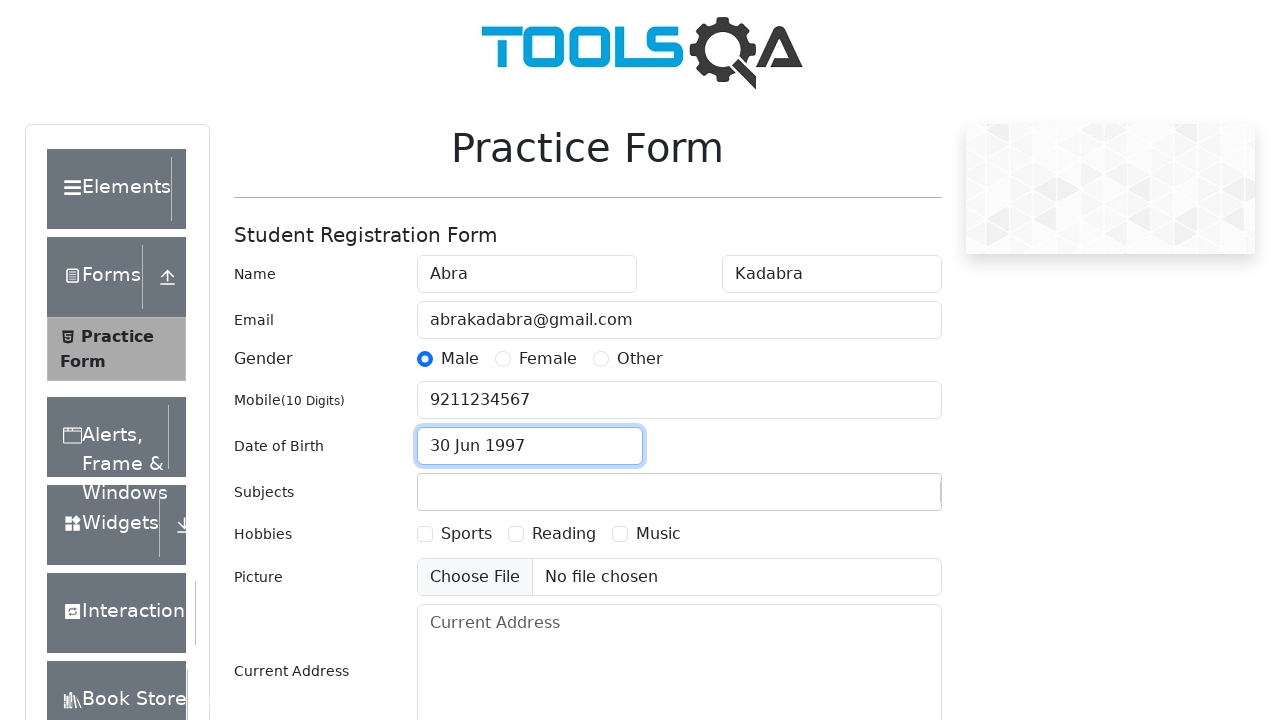

Clicked subjects input field at (430, 492) on #subjectsInput
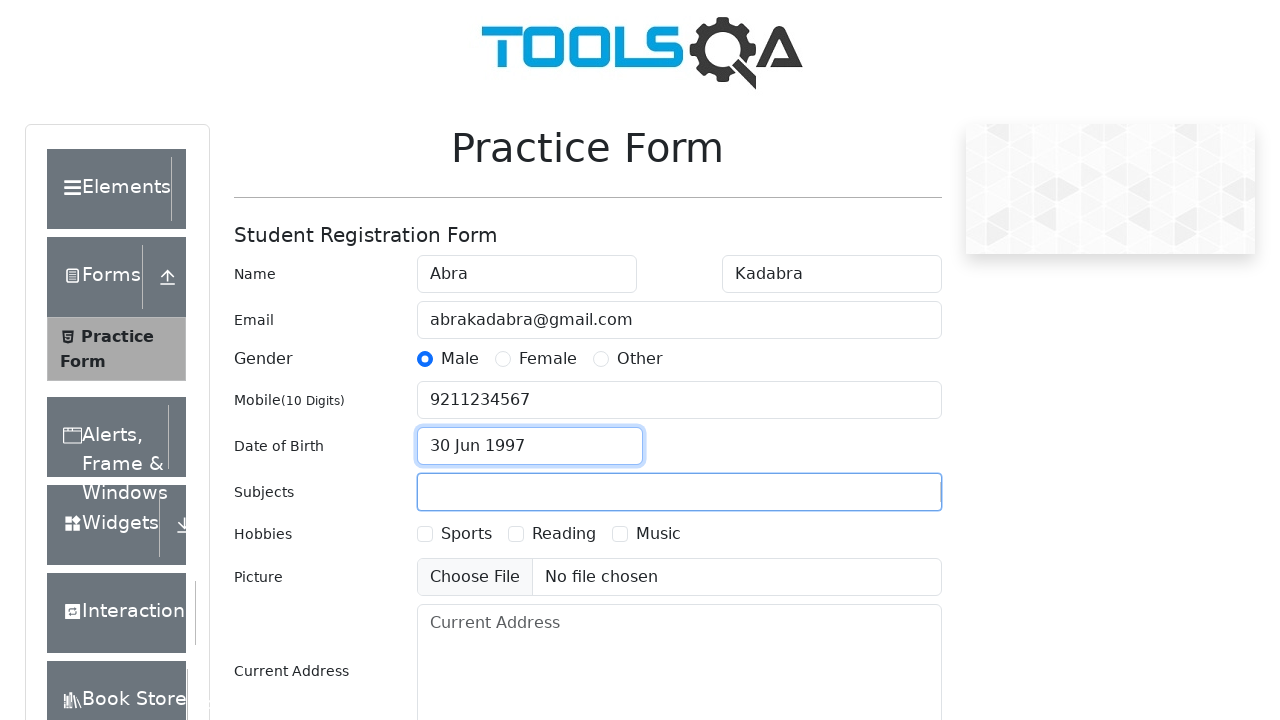

Filled subjects field with 'Arts' on #subjectsInput
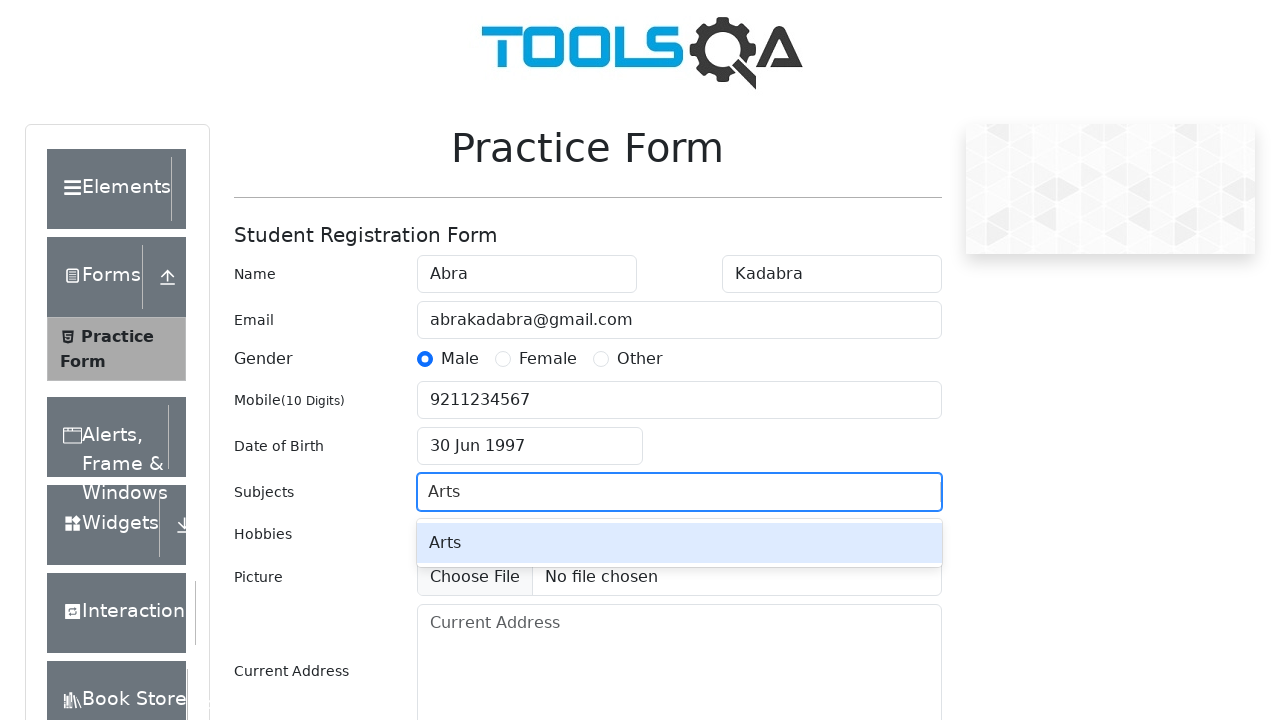

Pressed Tab to confirm subject selection
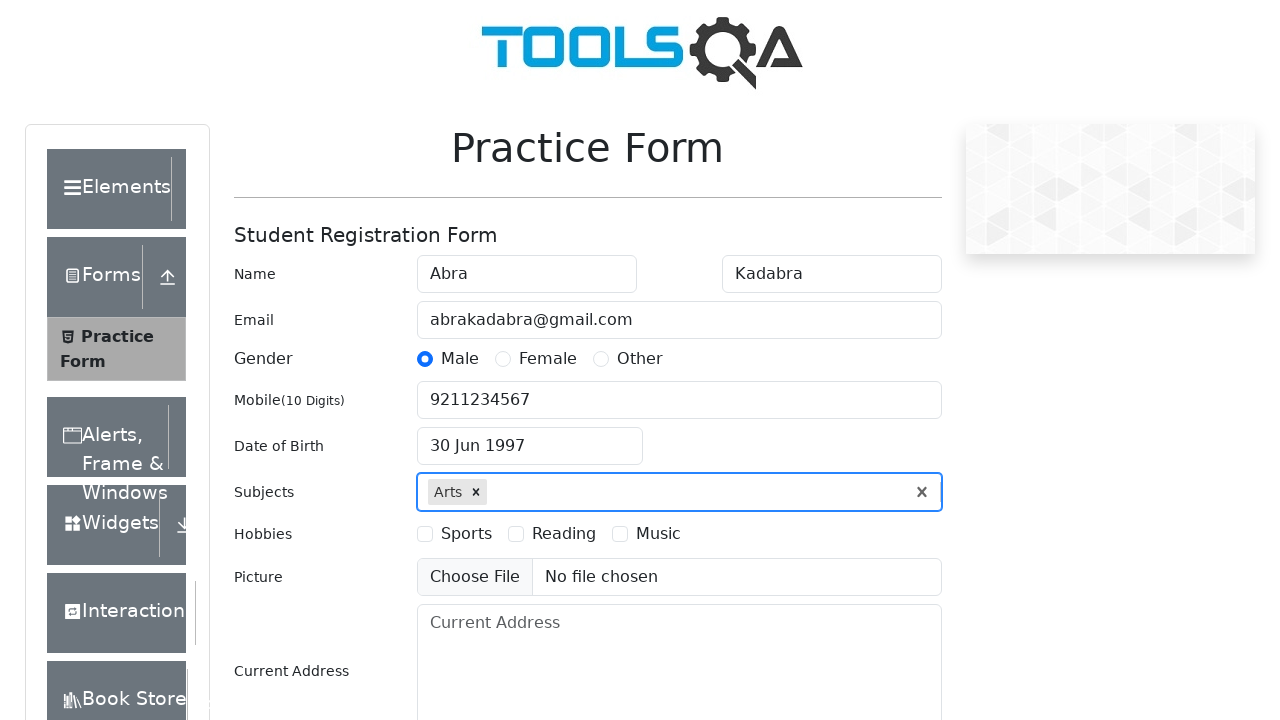

Scrolled page down by 100 pixels
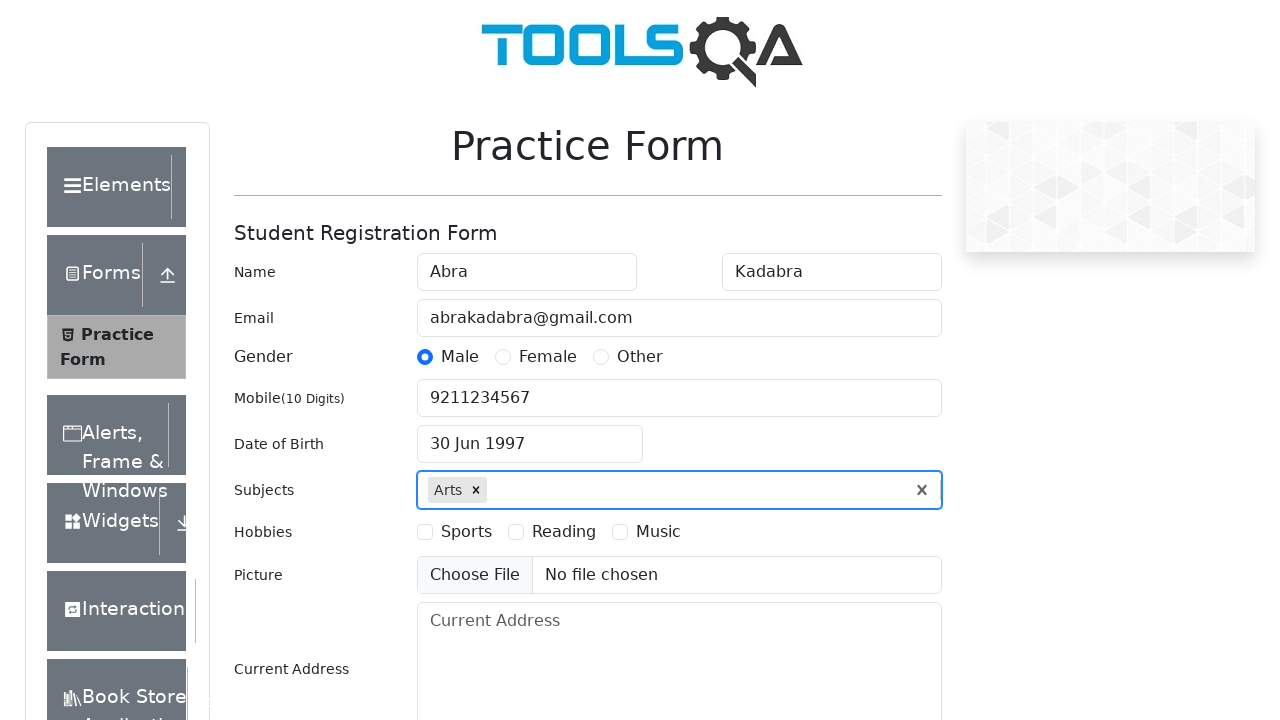

Selected hobby checkbox at (466, 434) on [for="hobbies-checkbox-1"]
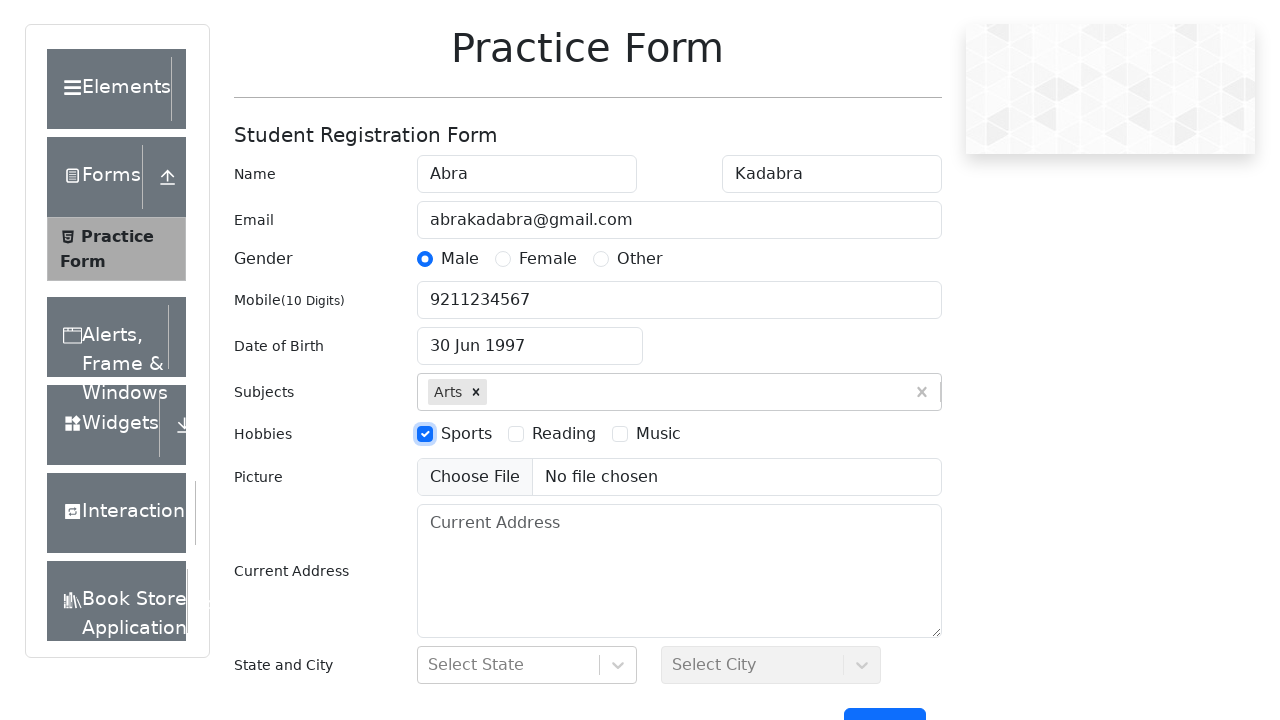

Filled current address field with 'baker st 221b' on #currentAddress
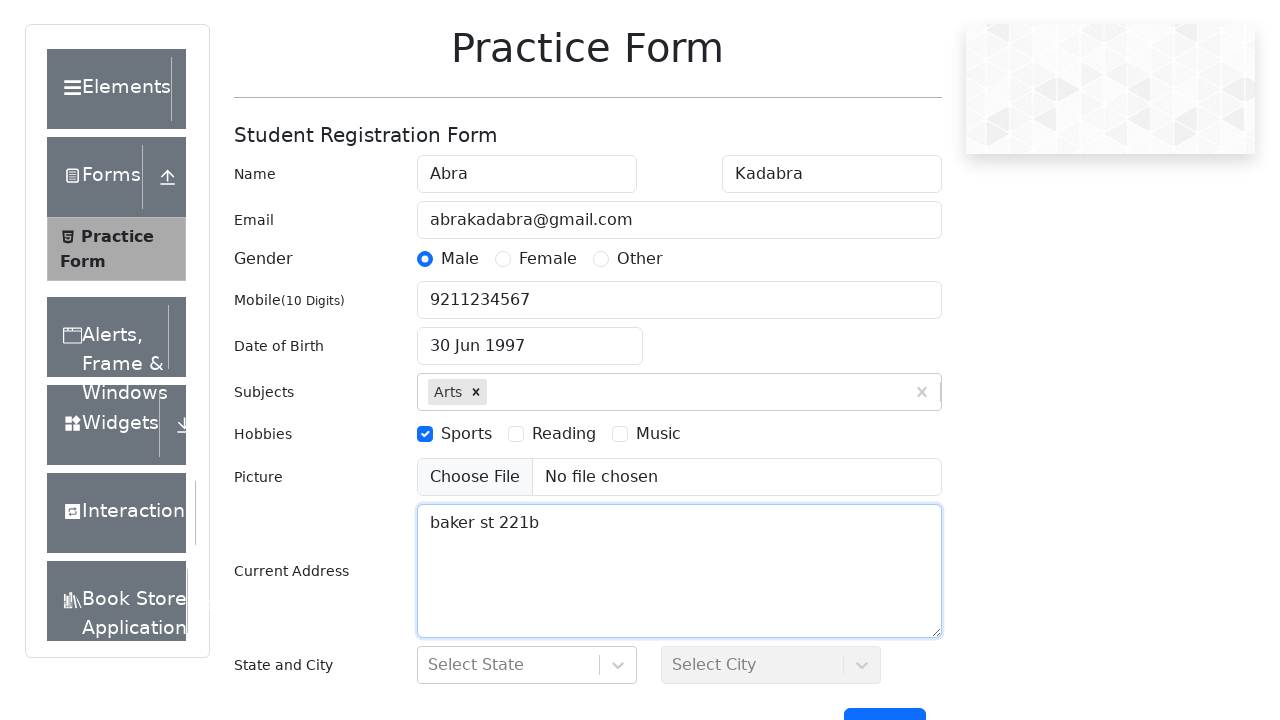

Clicked state selector dropdown at (527, 665) on #state
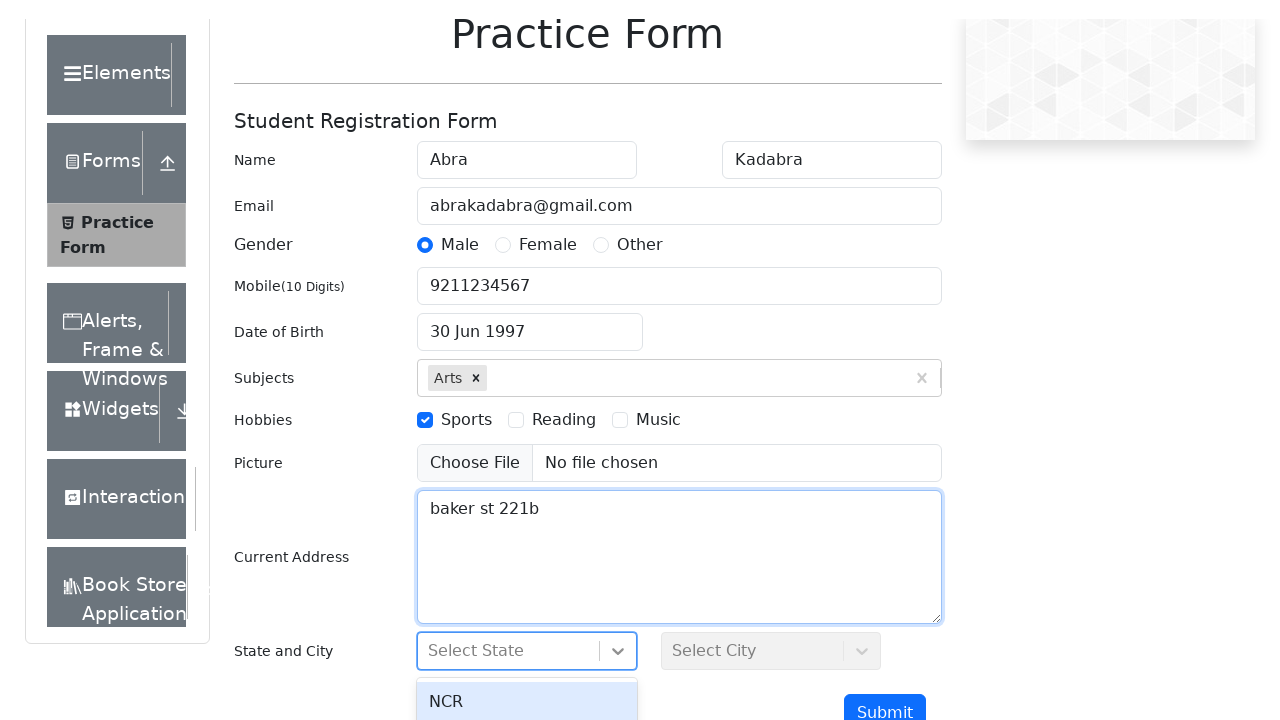

Selected state option at (527, 608) on #react-select-3-option-1
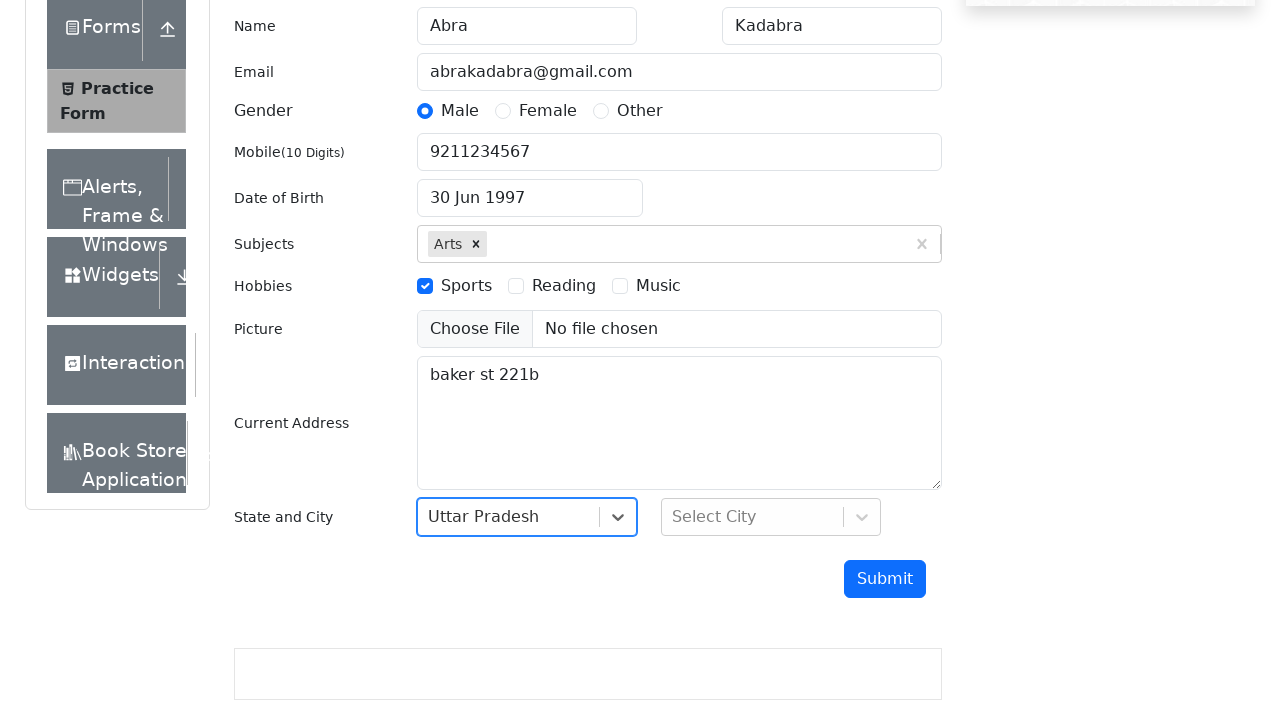

Clicked city selector dropdown at (771, 517) on #city
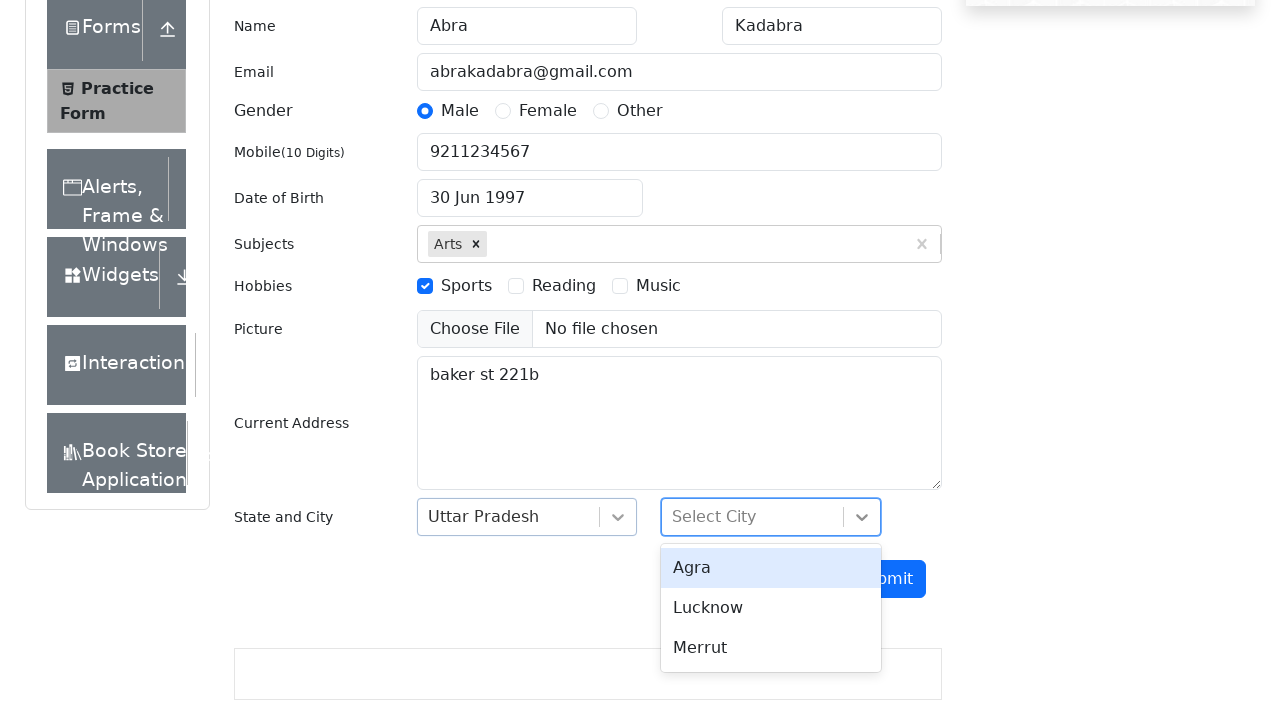

Selected city option at (771, 608) on #react-select-4-option-1
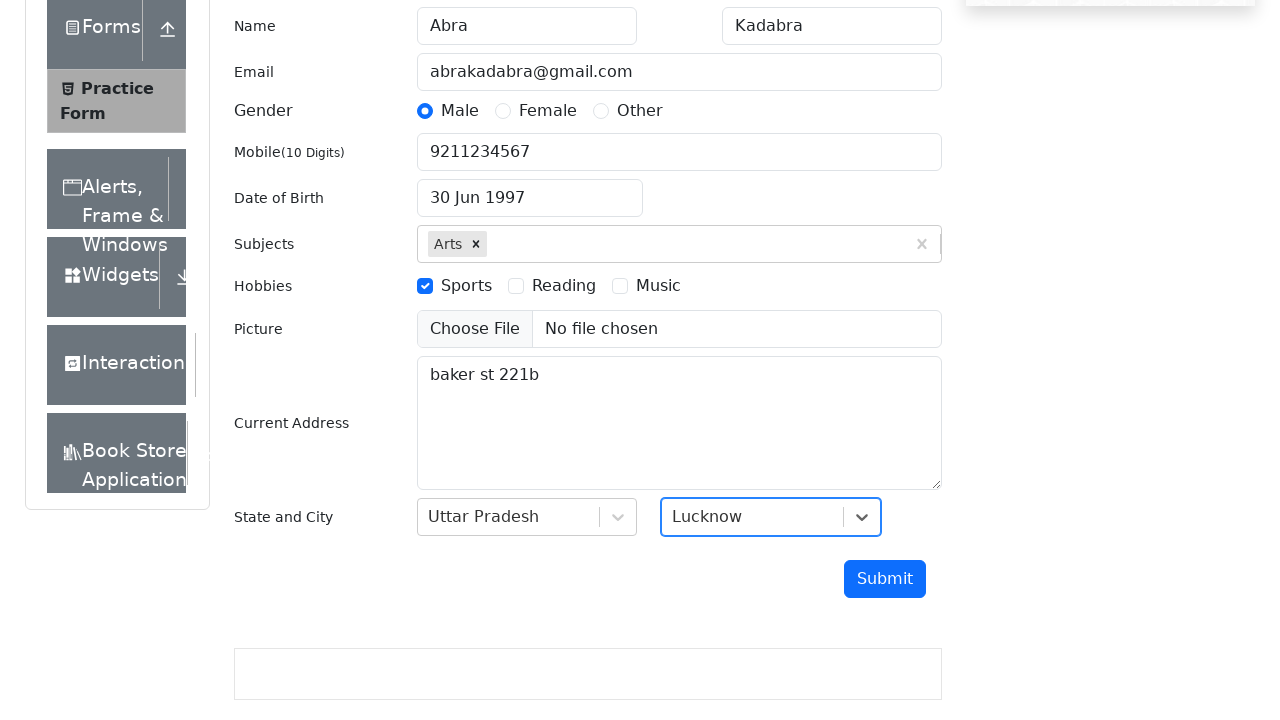

Clicked submit button to submit registration form
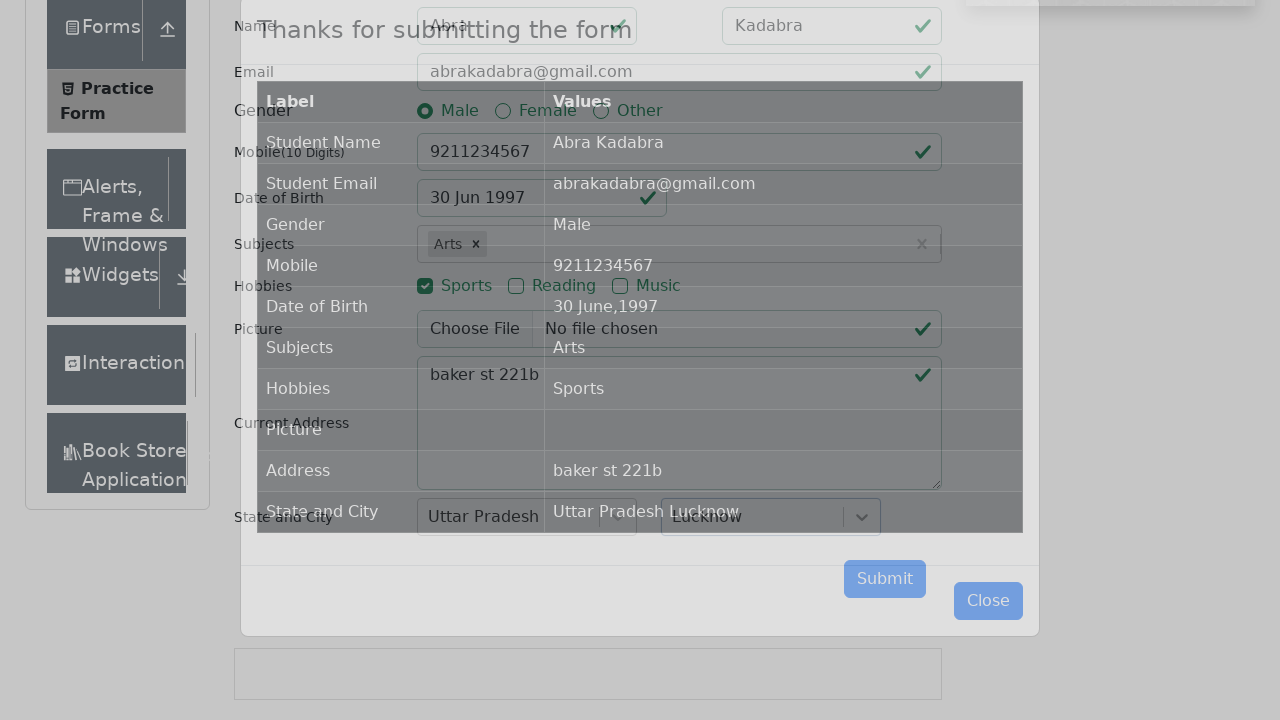

Waited for submission modal to appear
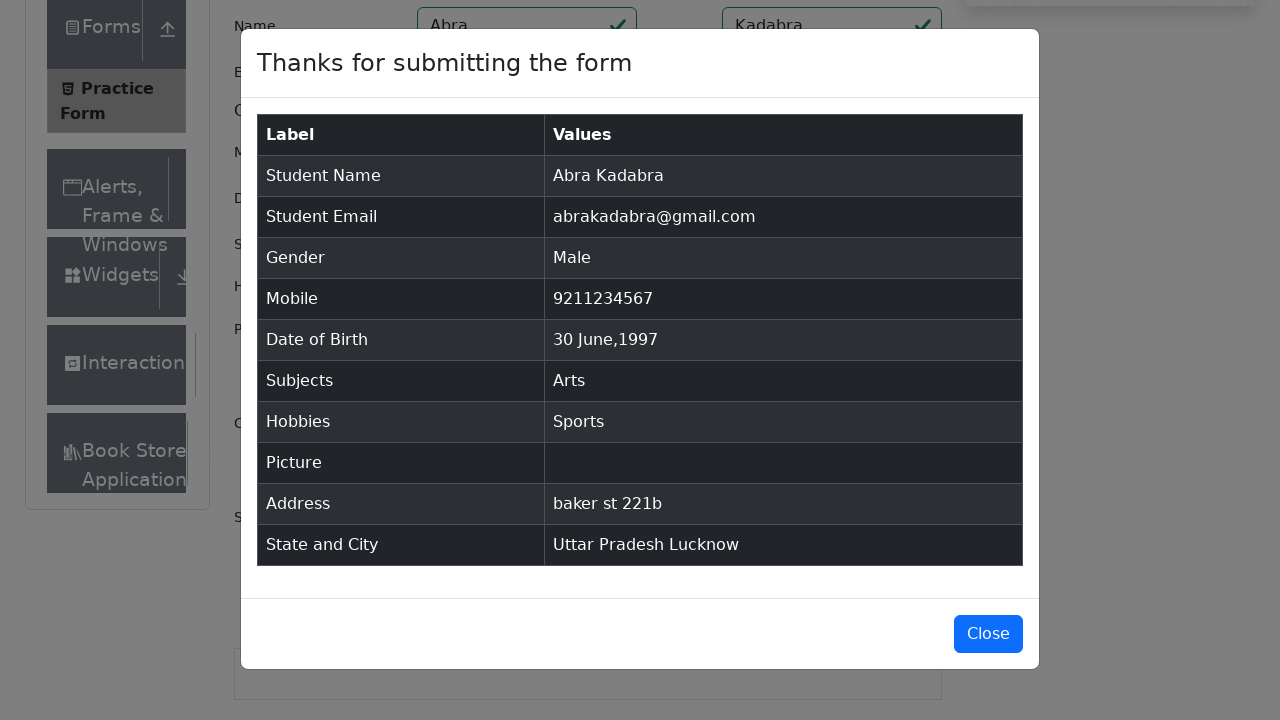

Verified submission modal is visible with correct information
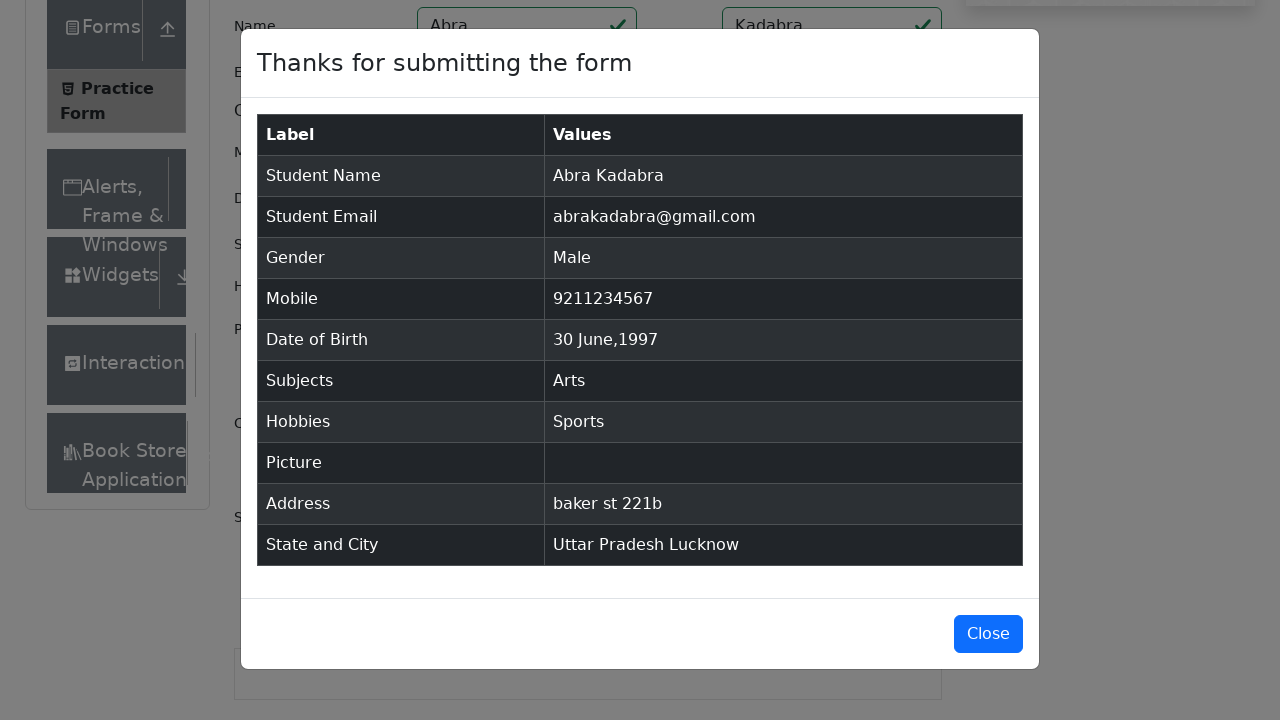

Closed submission modal
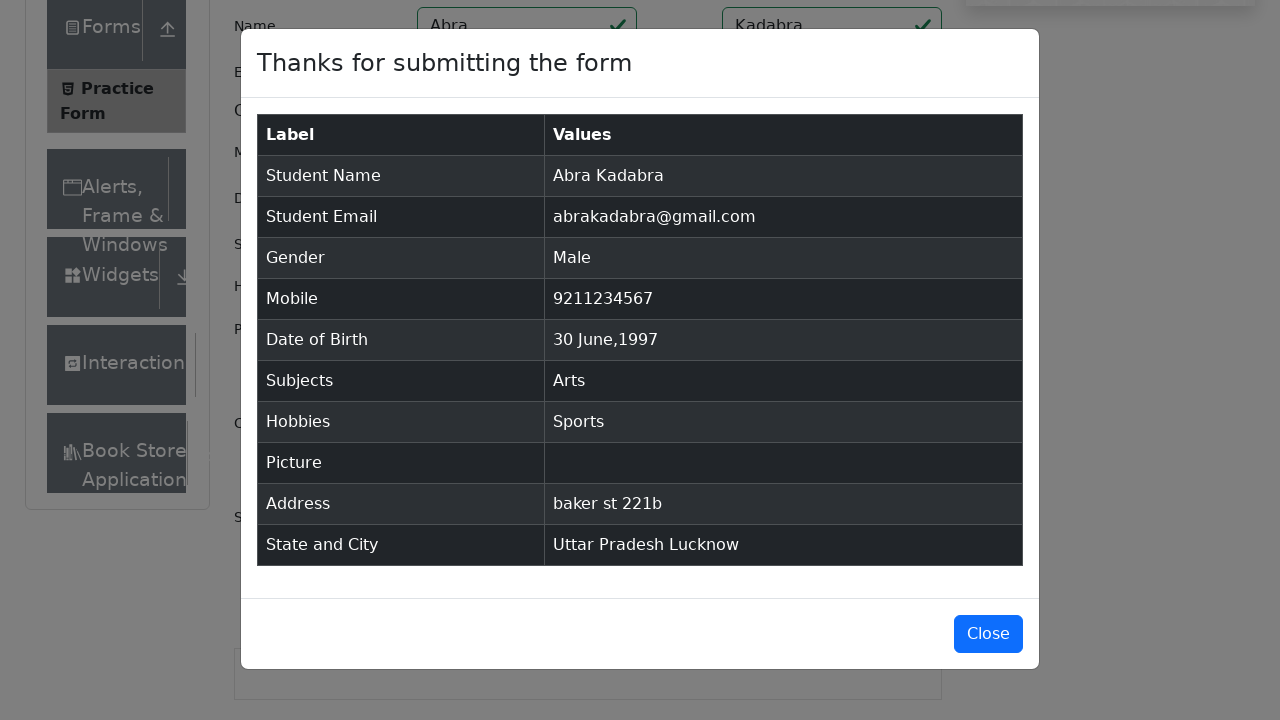

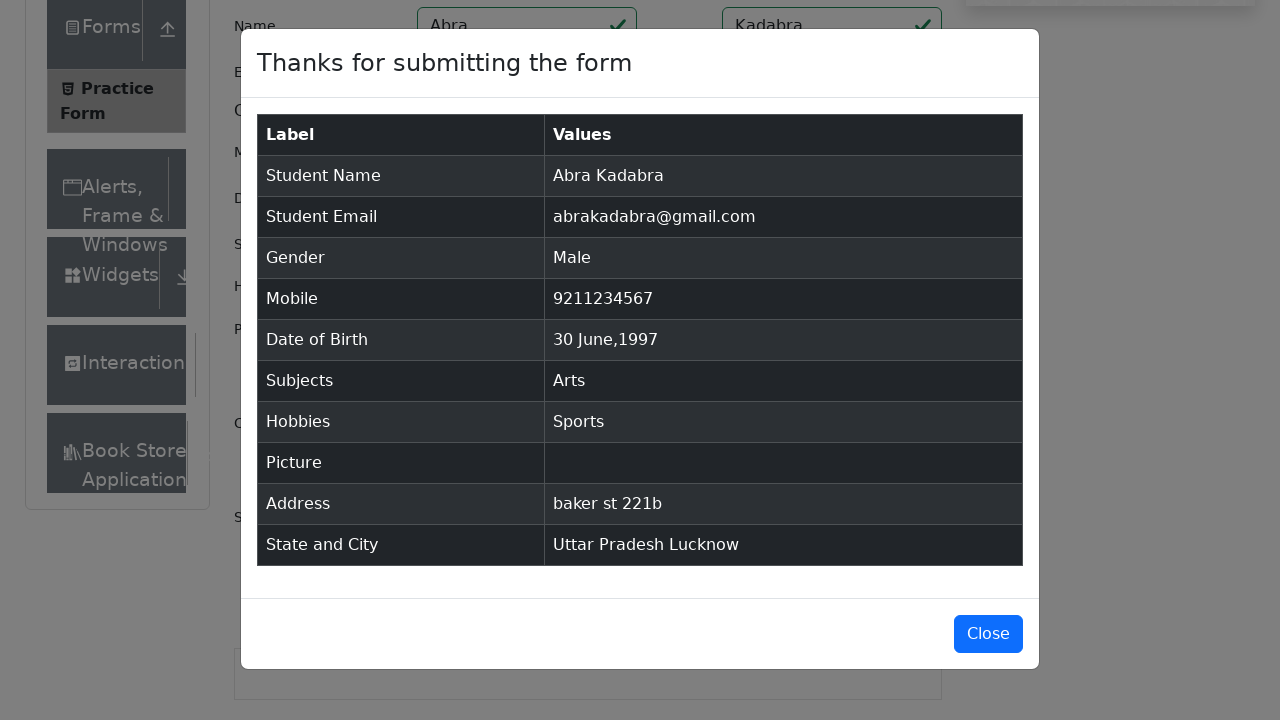